Tests autosuggest dropdown functionality by typing partial text and selecting a matching option from the suggestions

Starting URL: https://rahulshettyacademy.com/dropdownsPractise/

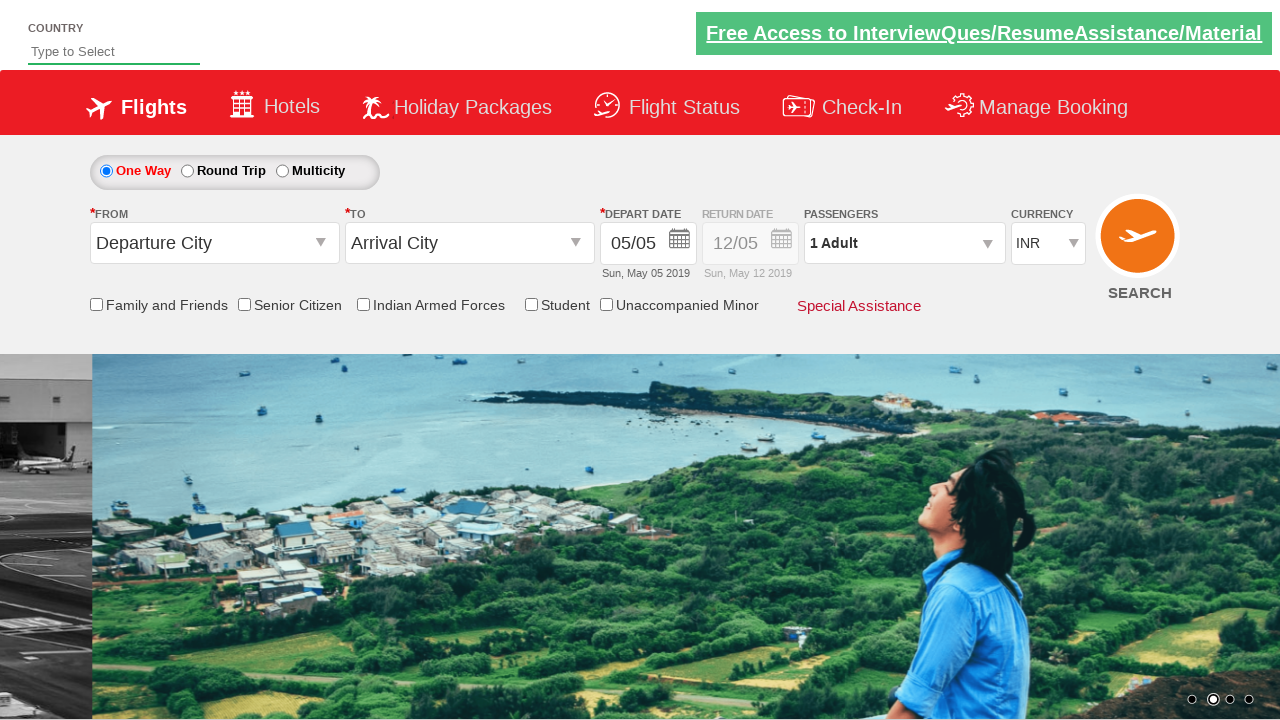

Typed 'ind' into autosuggest field on #autosuggest
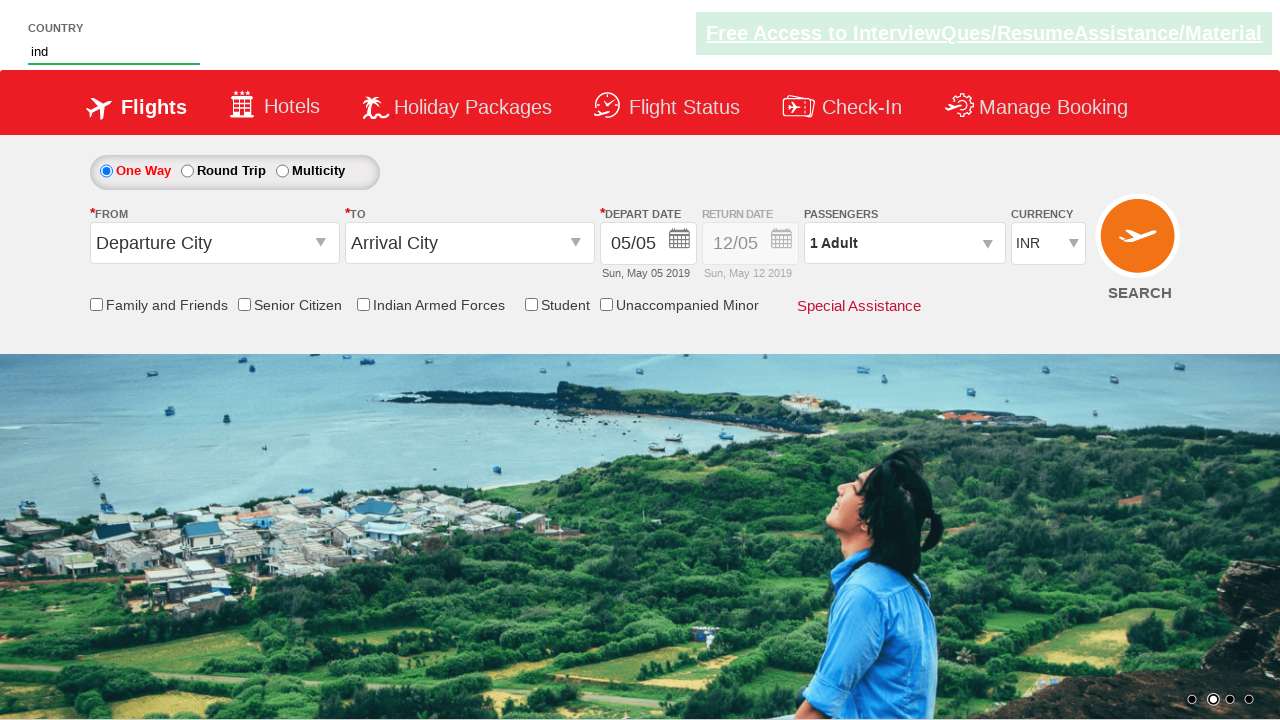

Autosuggest dropdown options appeared
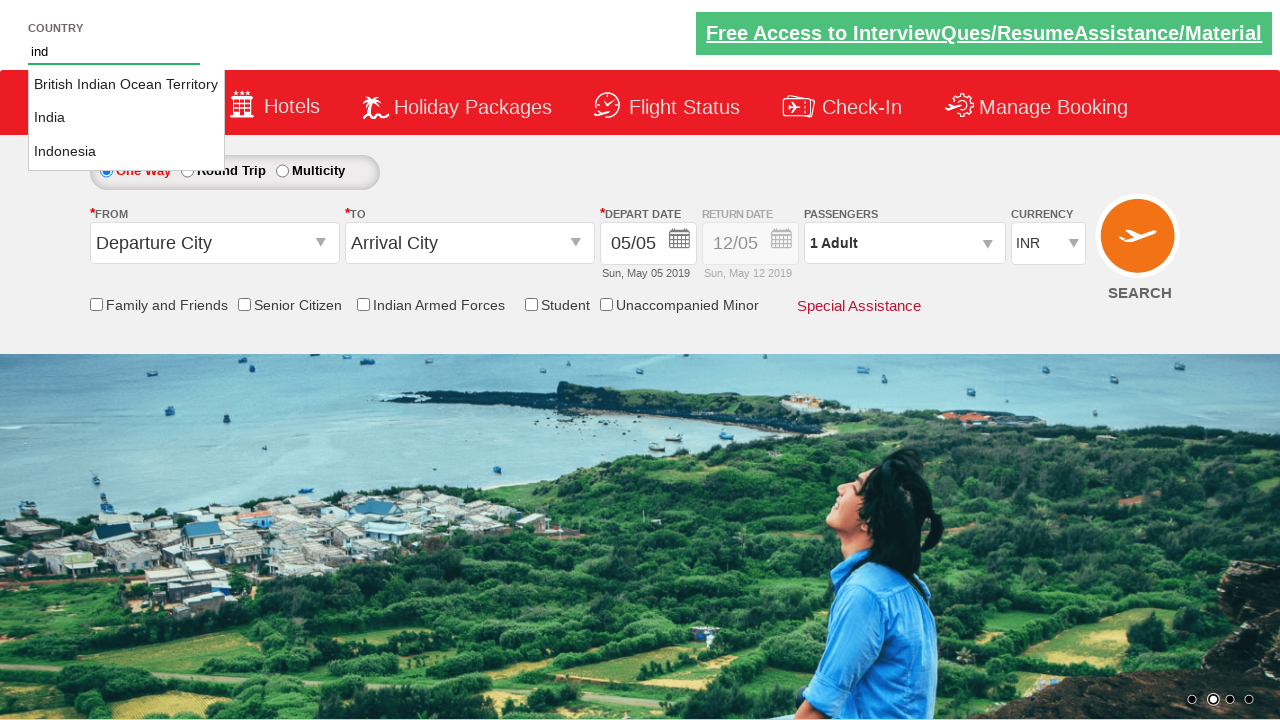

Selected 'India' from autosuggest dropdown at (126, 118) on li.ui-menu-item a >> nth=1
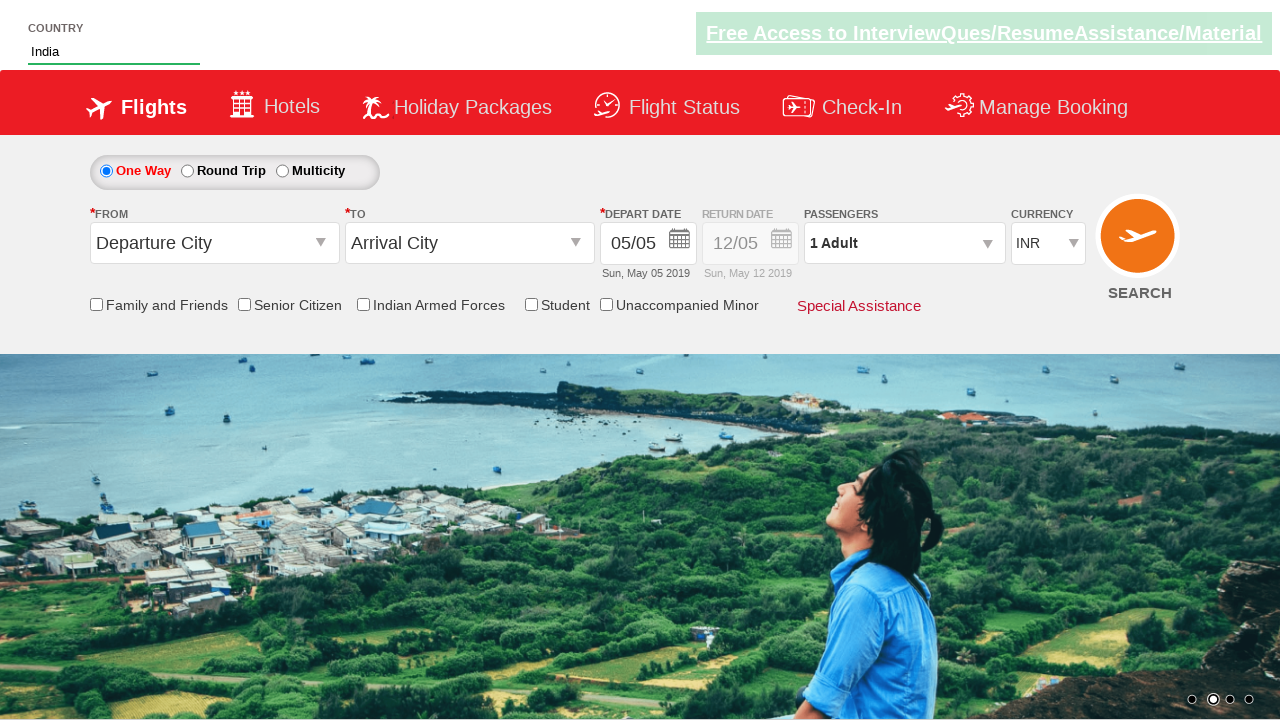

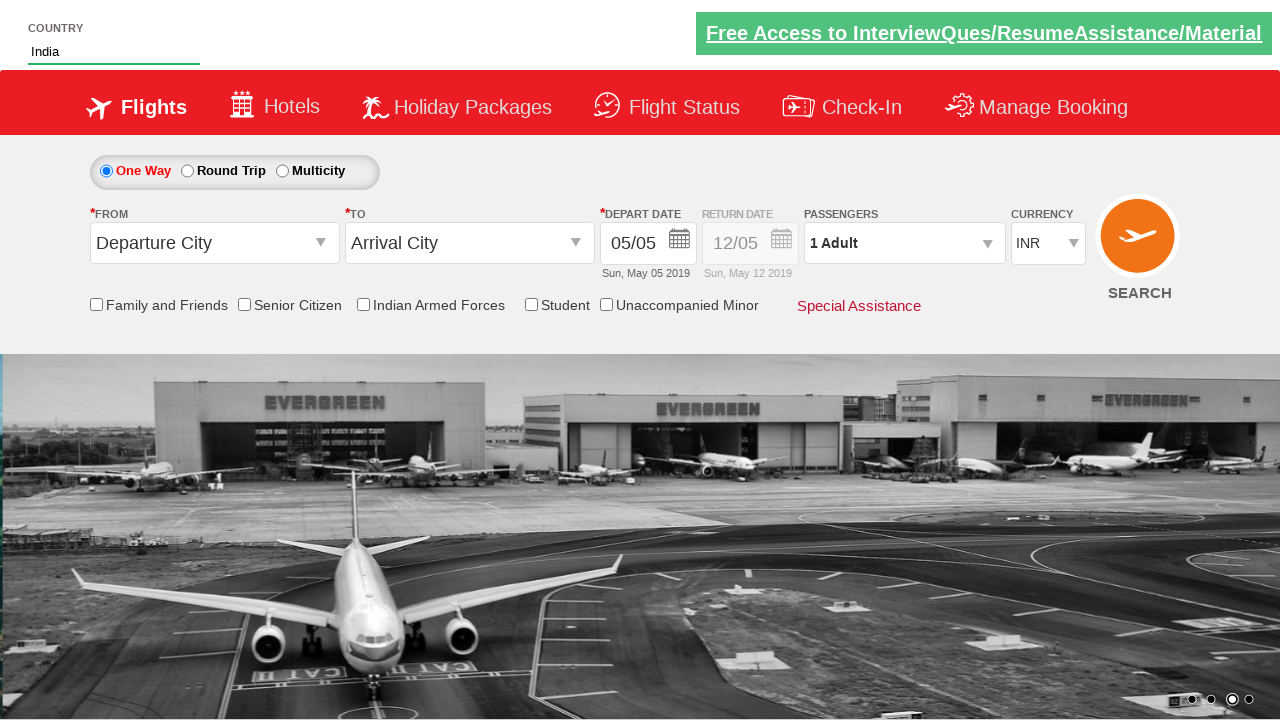